Tests checkbox selection states by checking and unchecking checkboxes and verifying their selection status

Starting URL: https://the-internet.herokuapp.com/checkboxes

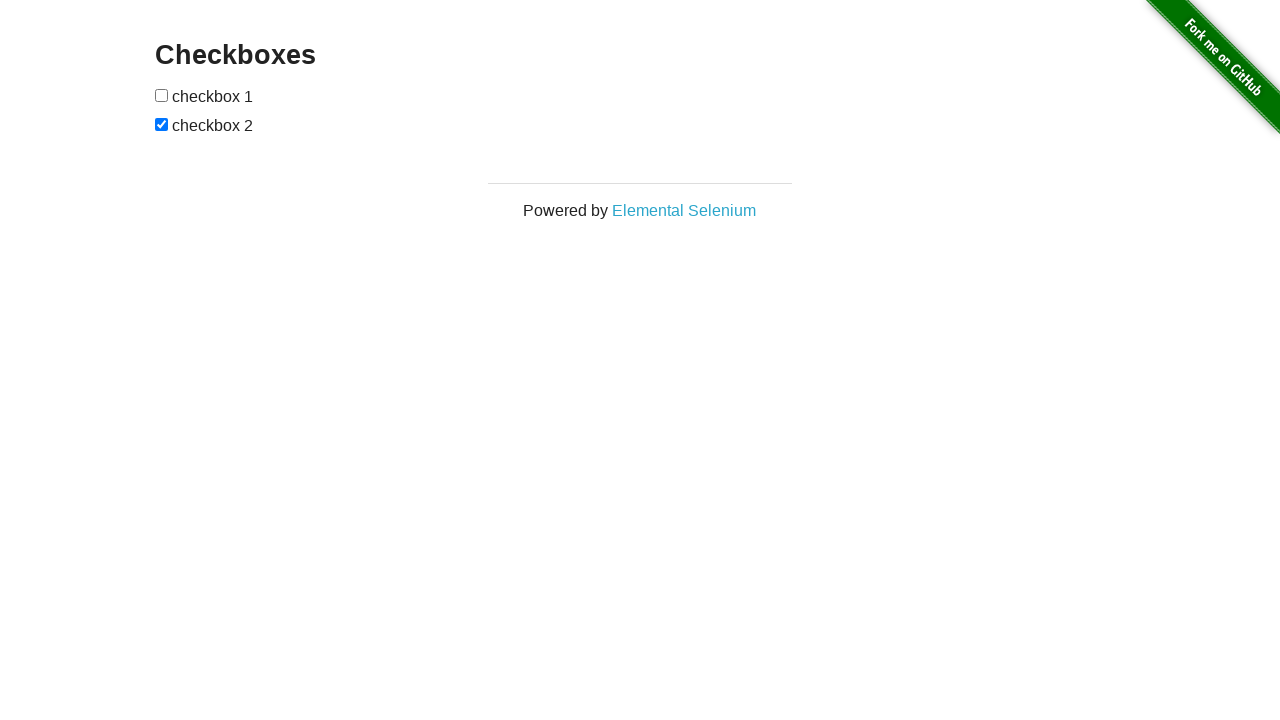

Navigated to checkboxes page
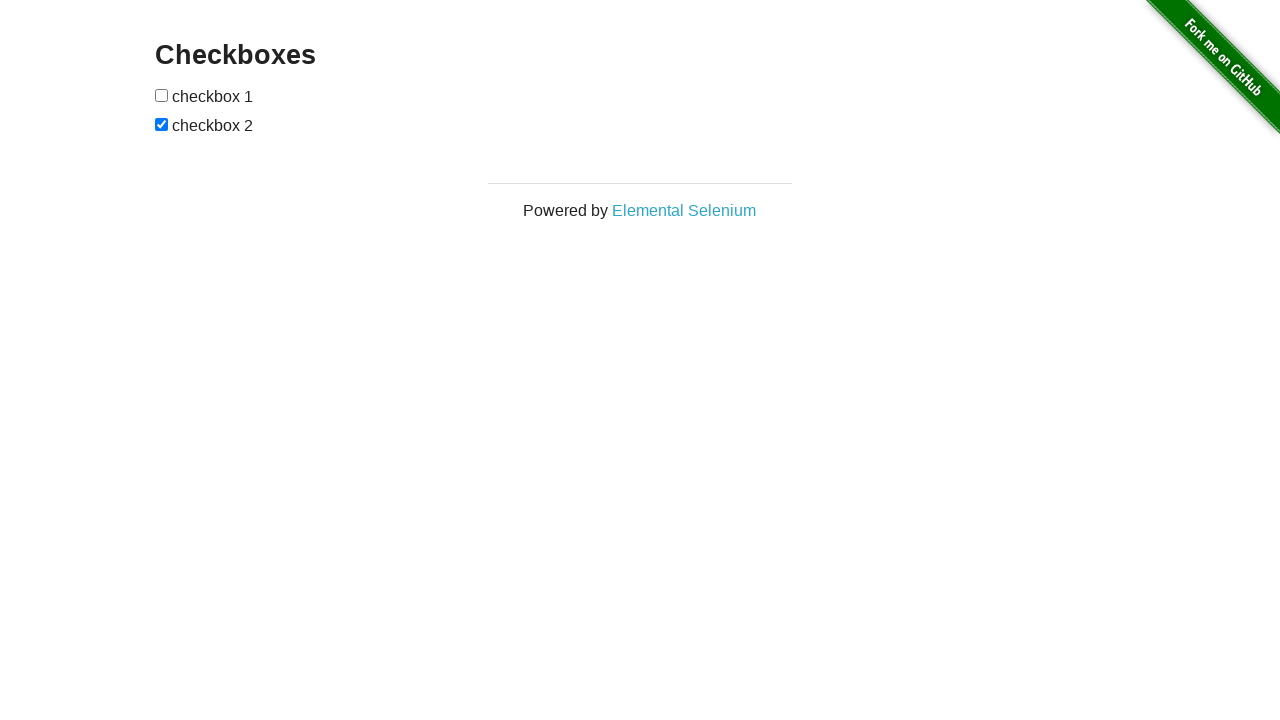

Located first checkbox element
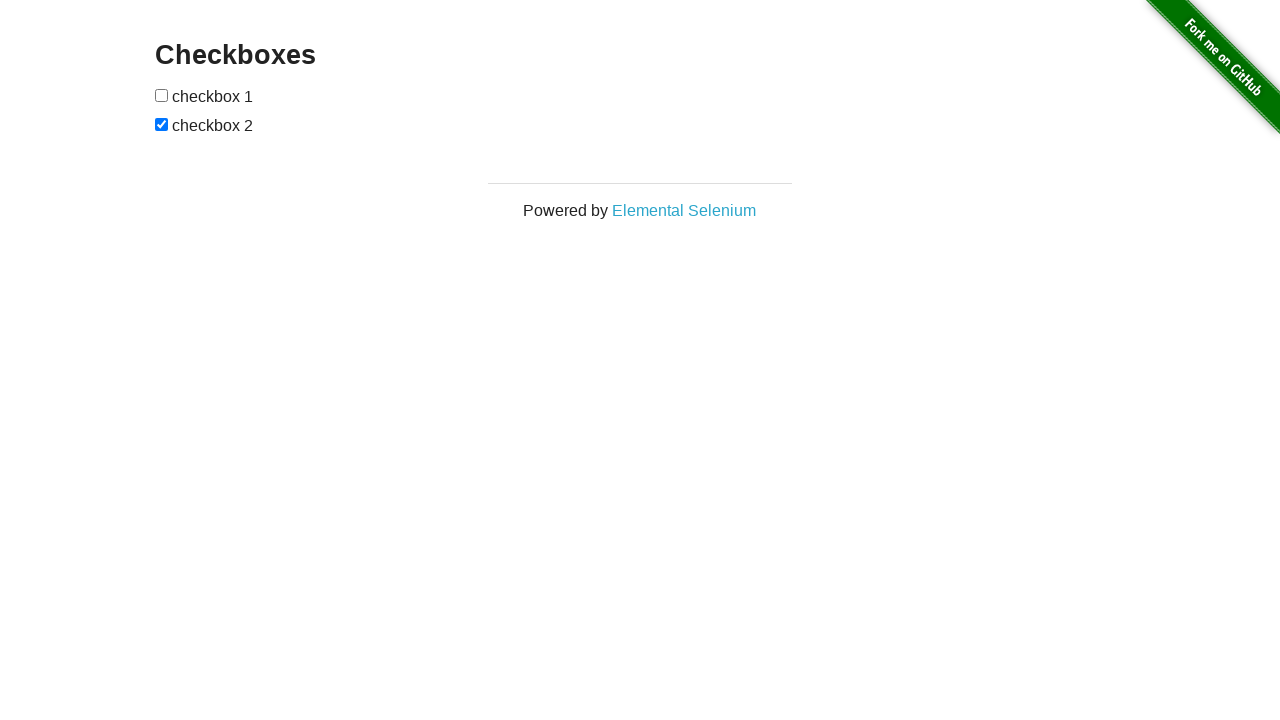

Located second checkbox element
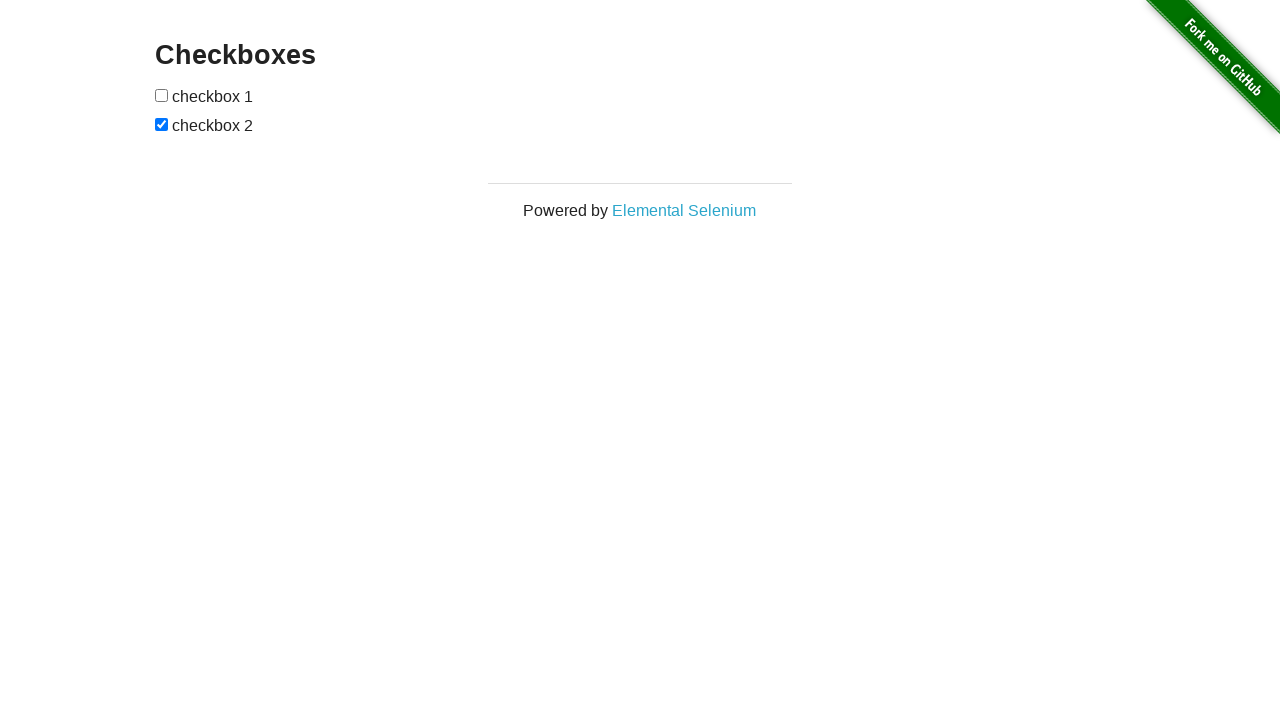

Checked initial state of first checkbox: False
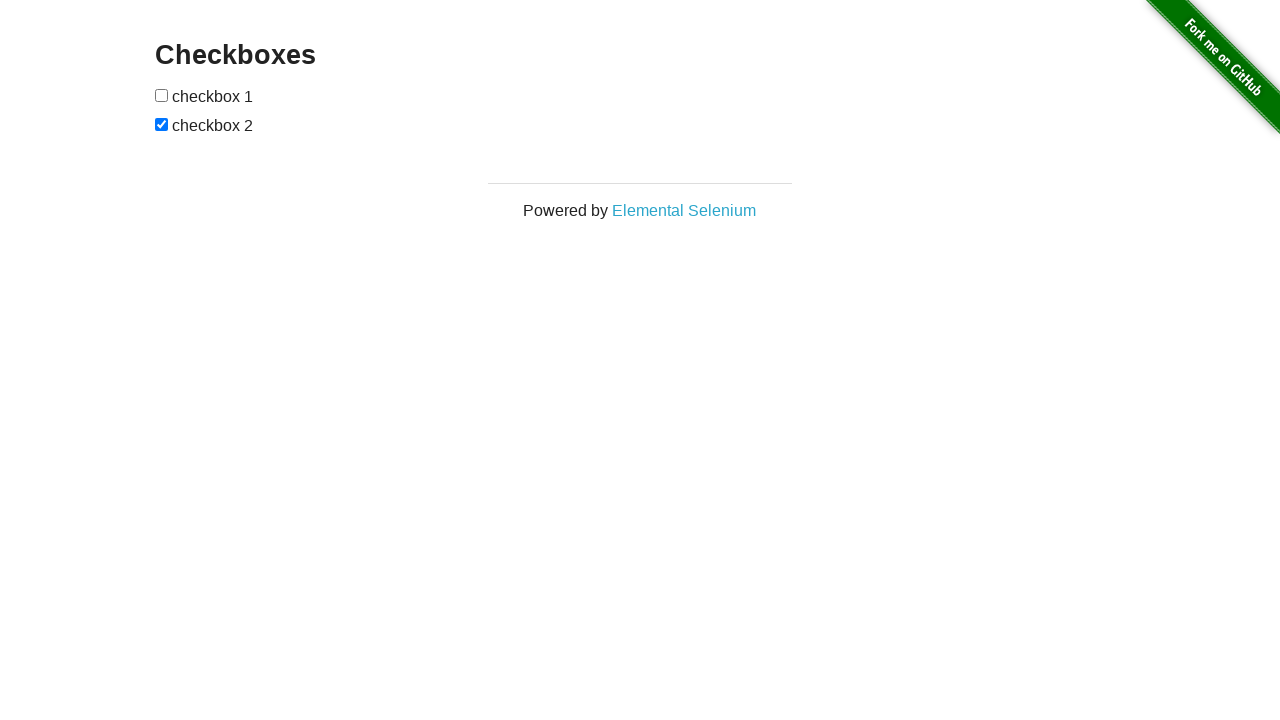

Checked initial state of second checkbox: True
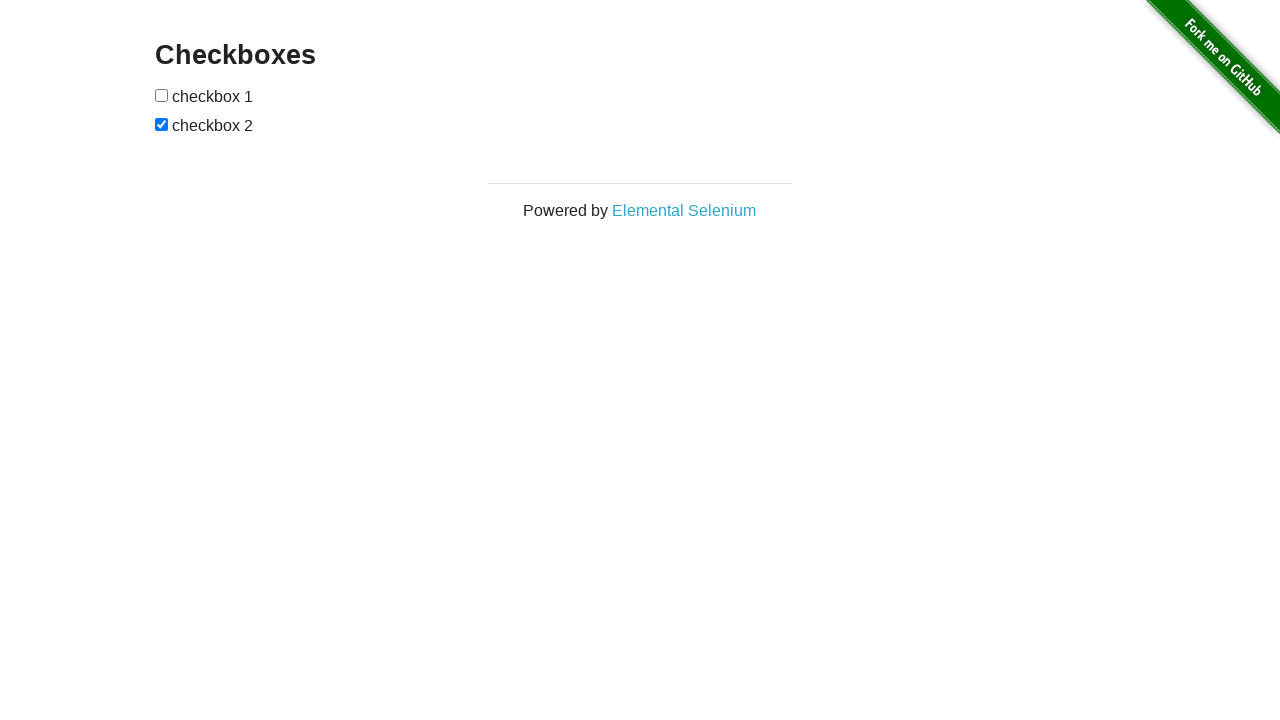

Clicked first checkbox to toggle its state at (162, 95) on #checkboxes > input:first-of-type
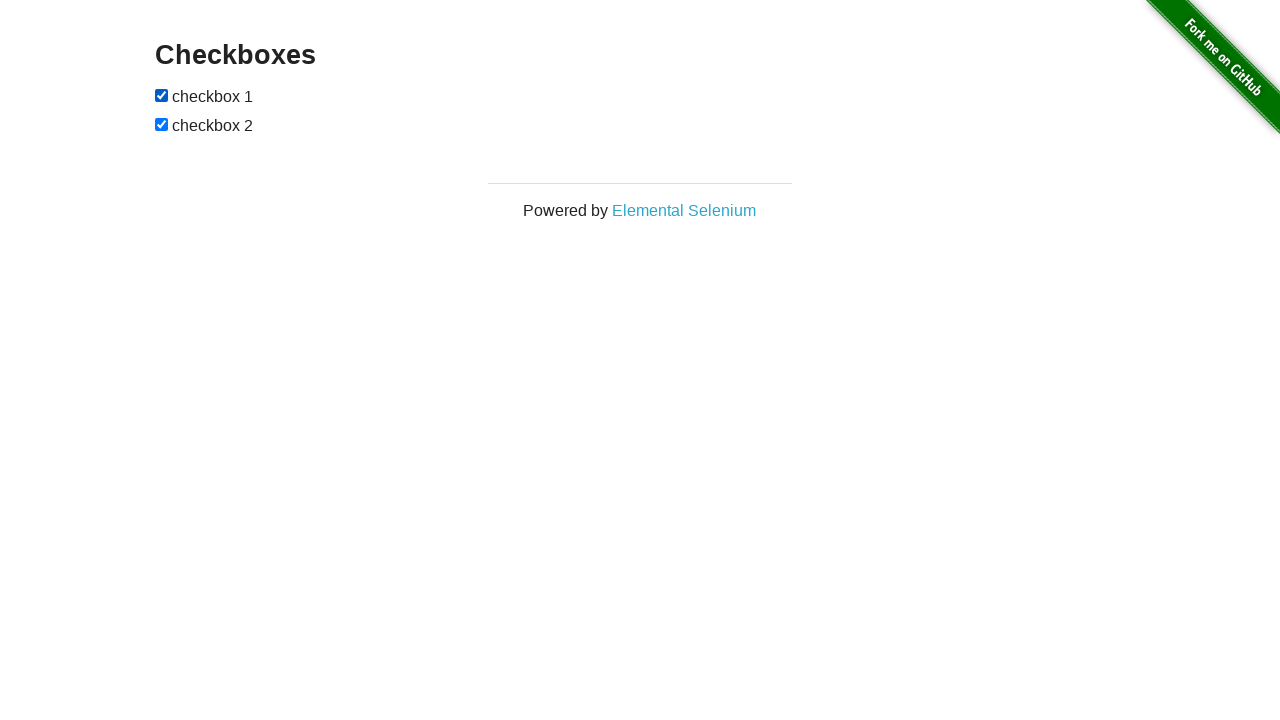

Clicked second checkbox to toggle its state at (162, 124) on #checkboxes > input:last-of-type
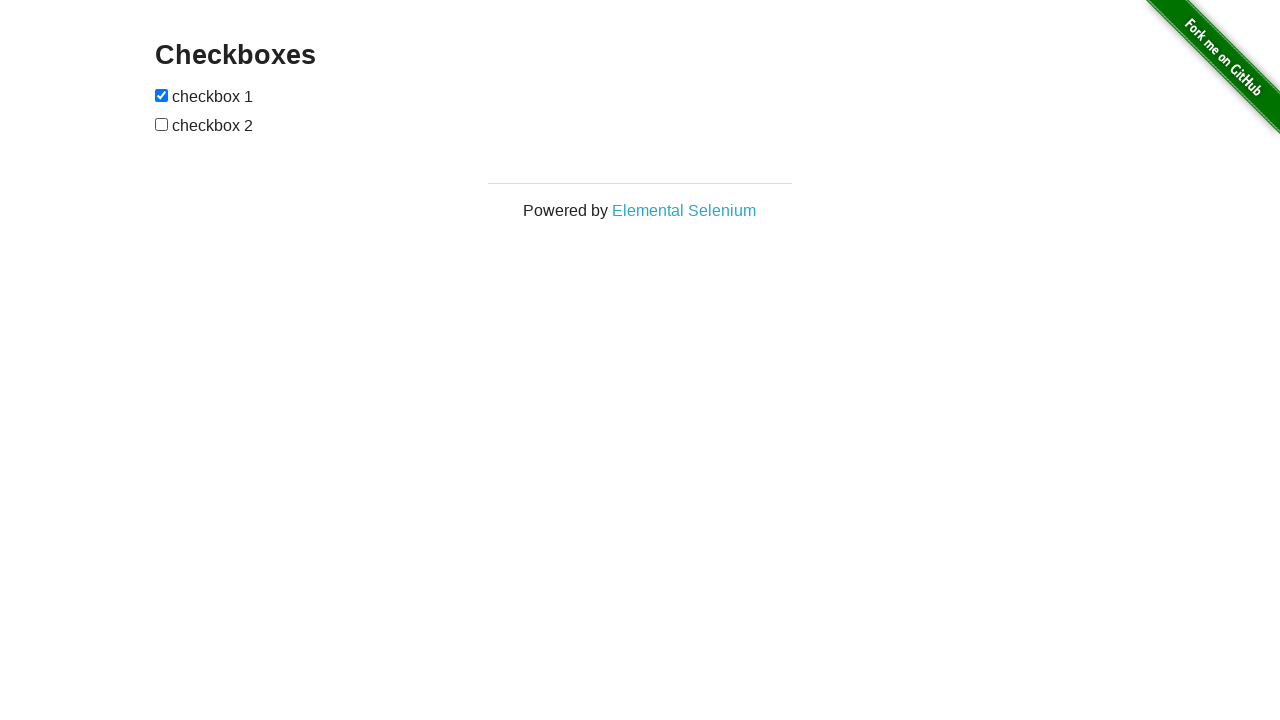

Verified first checkbox state changed after click
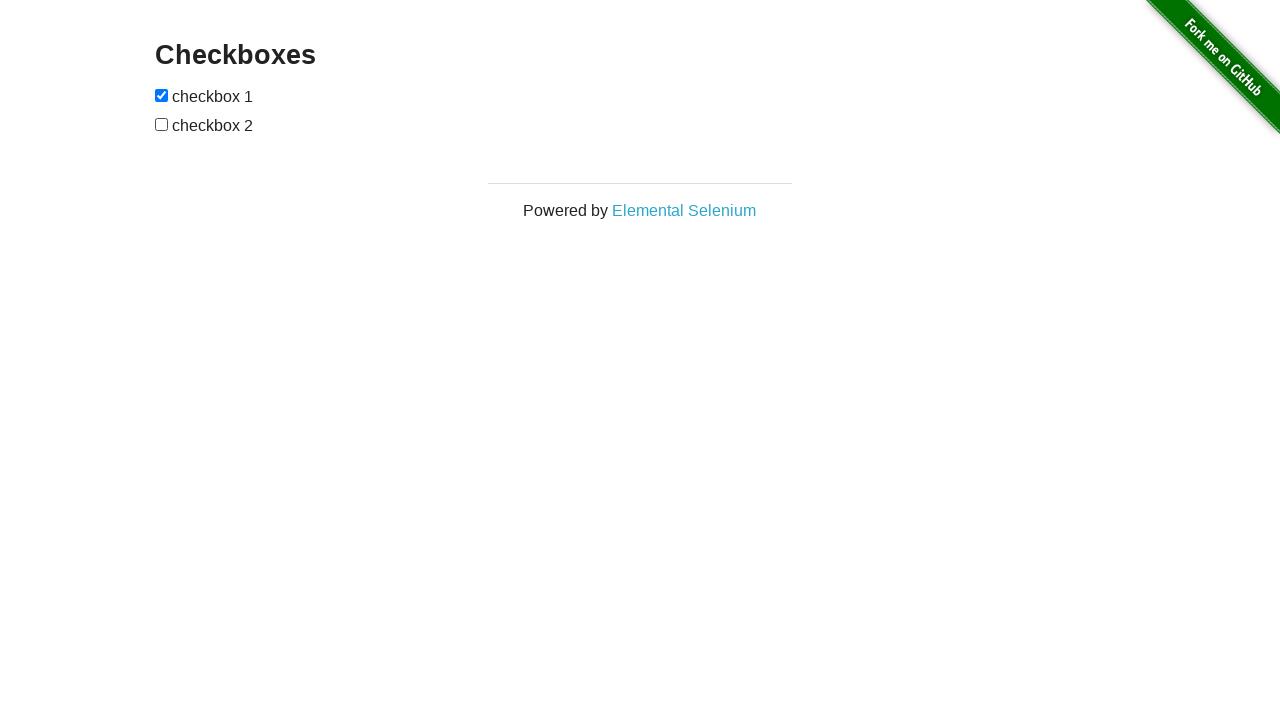

Verified second checkbox state changed after click
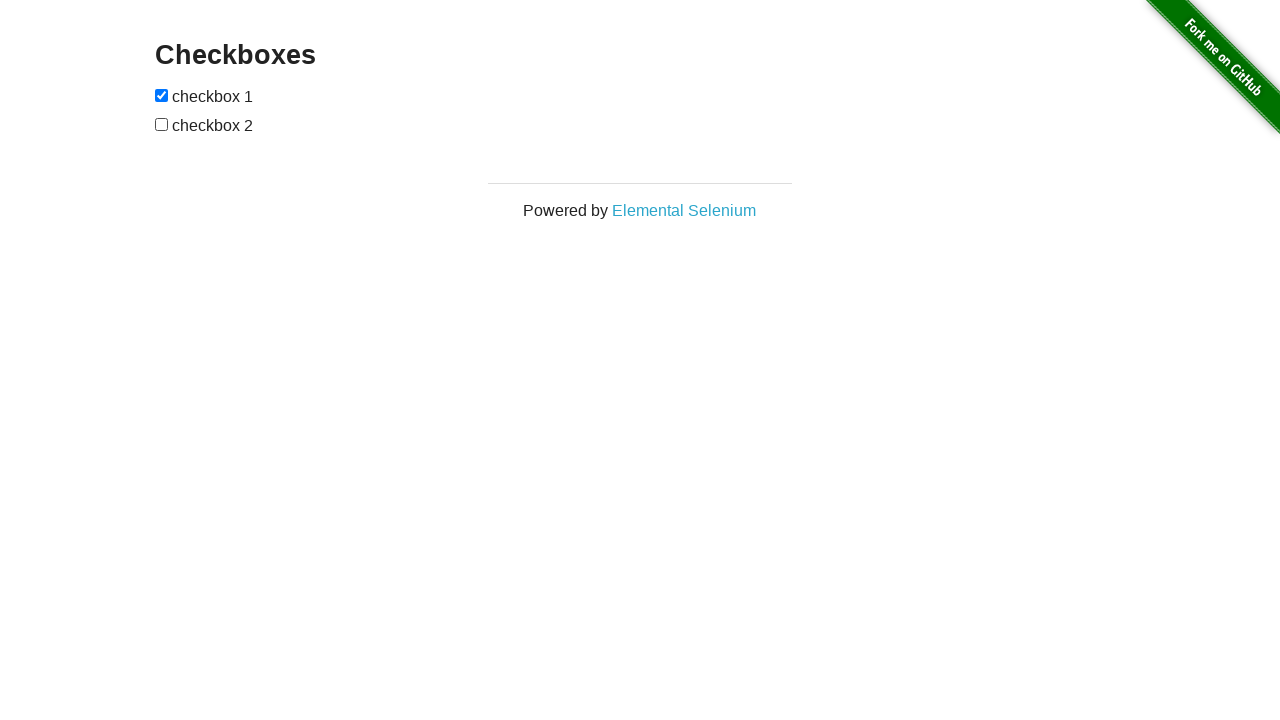

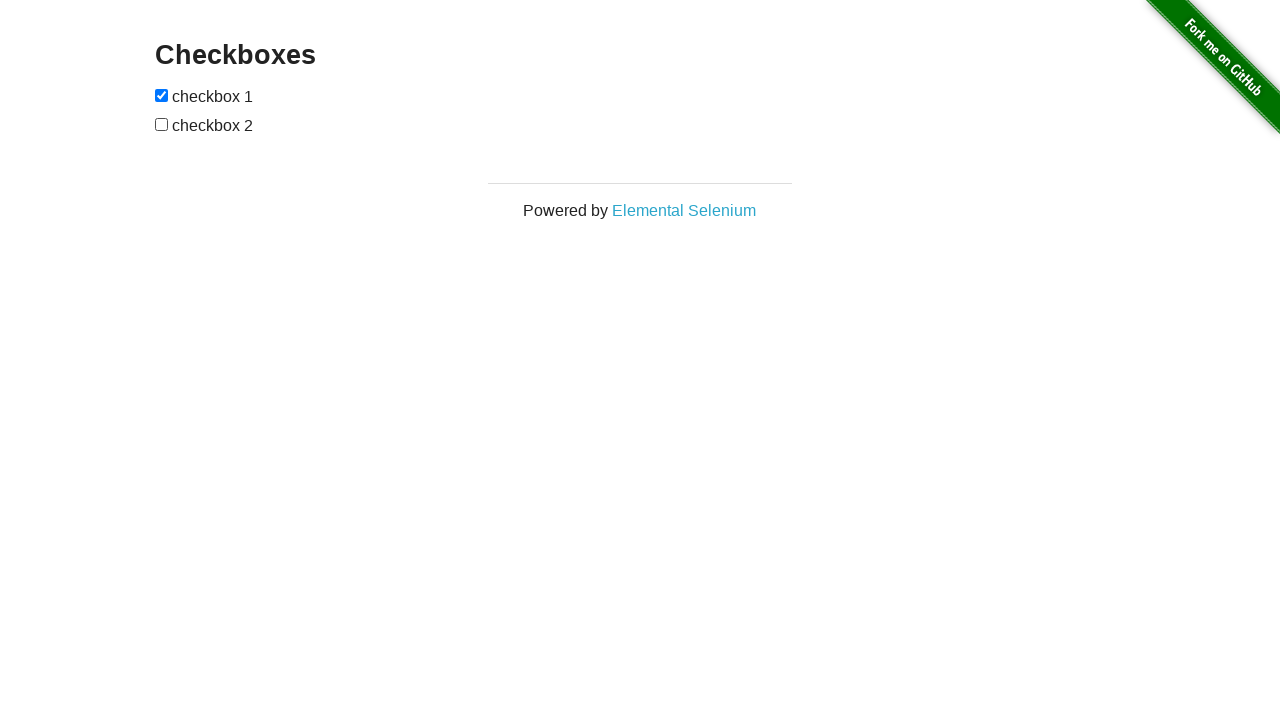